Tests TodoMVC React app by adding multiple todo items, marking some as complete, and filtering by Active and Completed status

Starting URL: https://todomvc.com/examples/react/dist/

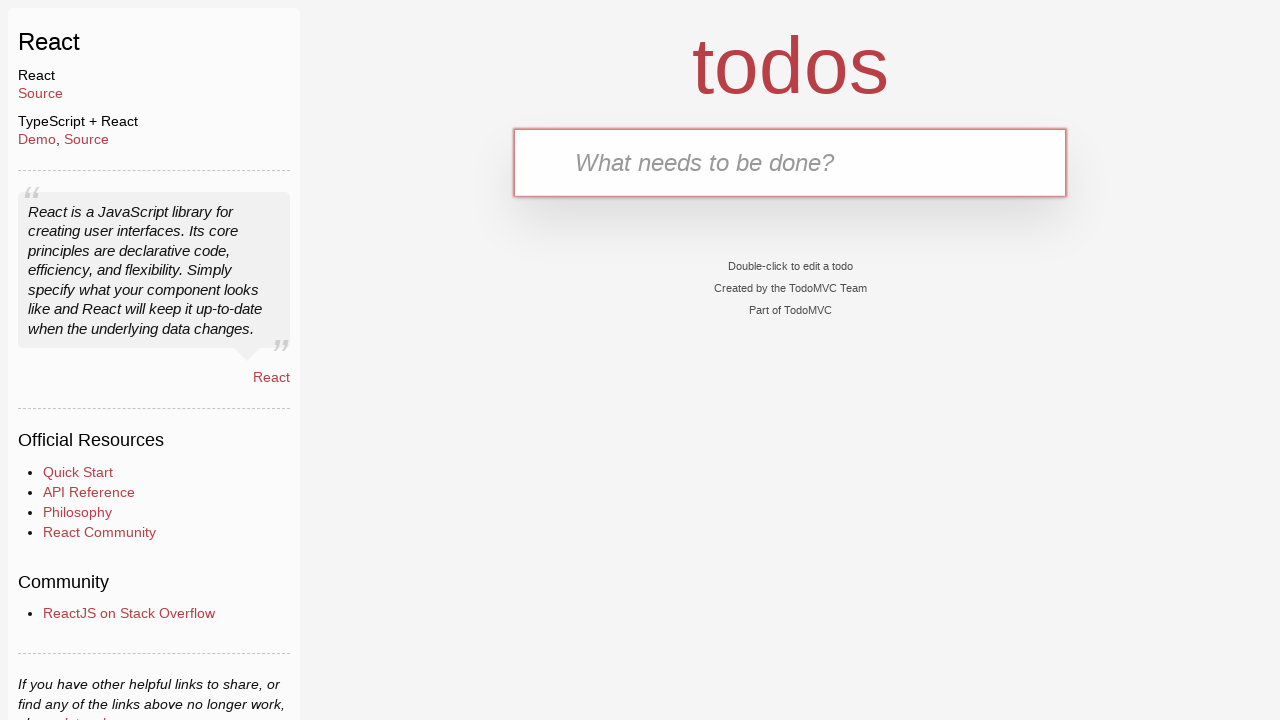

Filled todo input with 'Estudar para a prova de inglês' on #todo-input
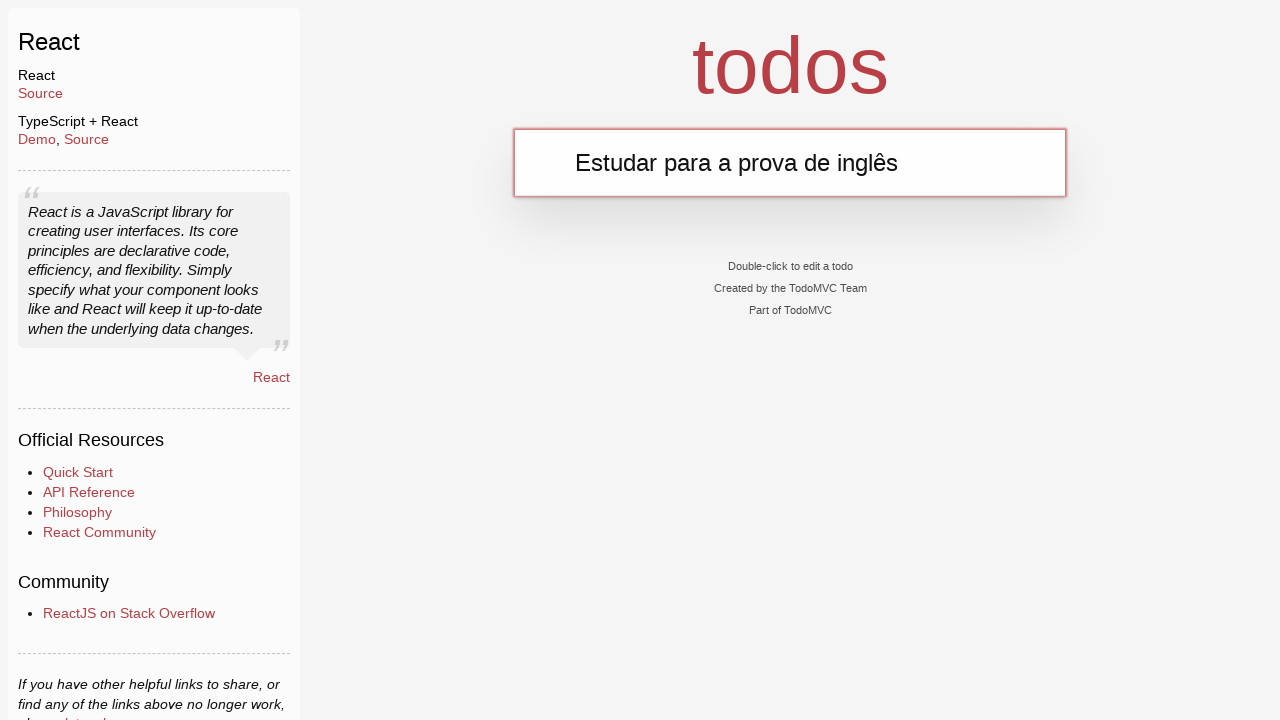

Pressed Enter to add todo item 'Estudar para a prova de inglês' on #todo-input
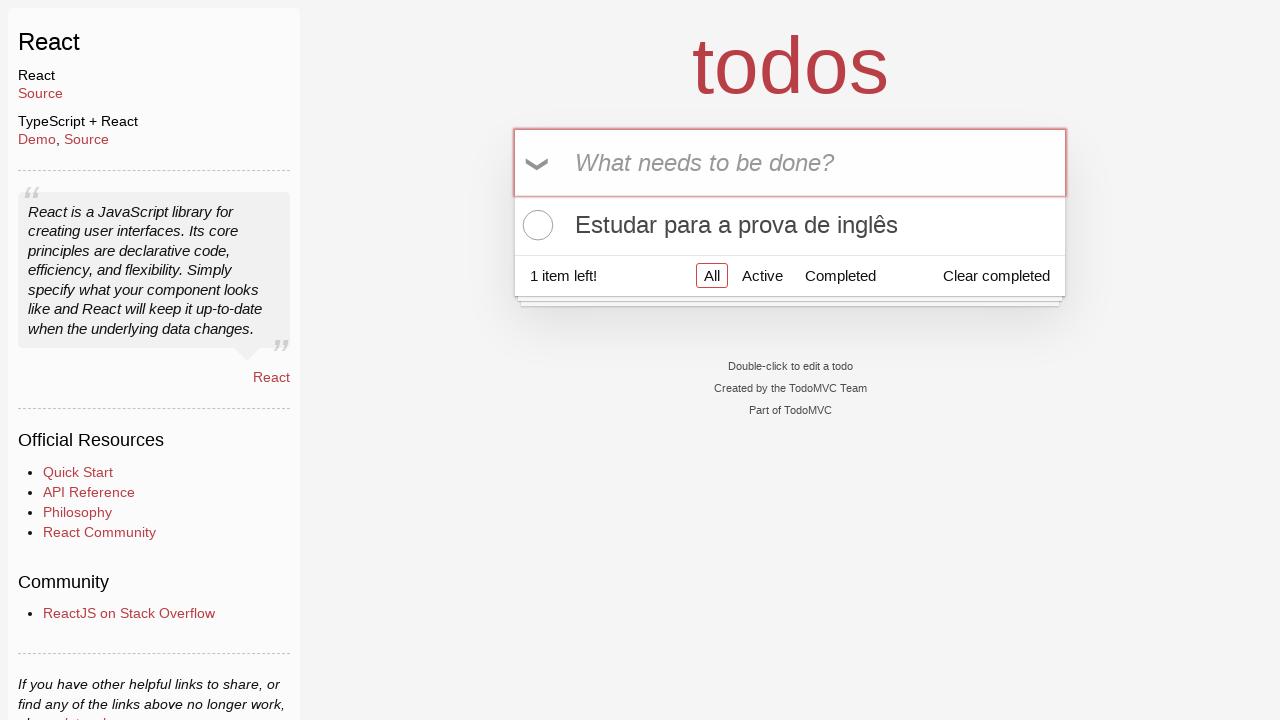

Filled todo input with 'Comprar ração' on #todo-input
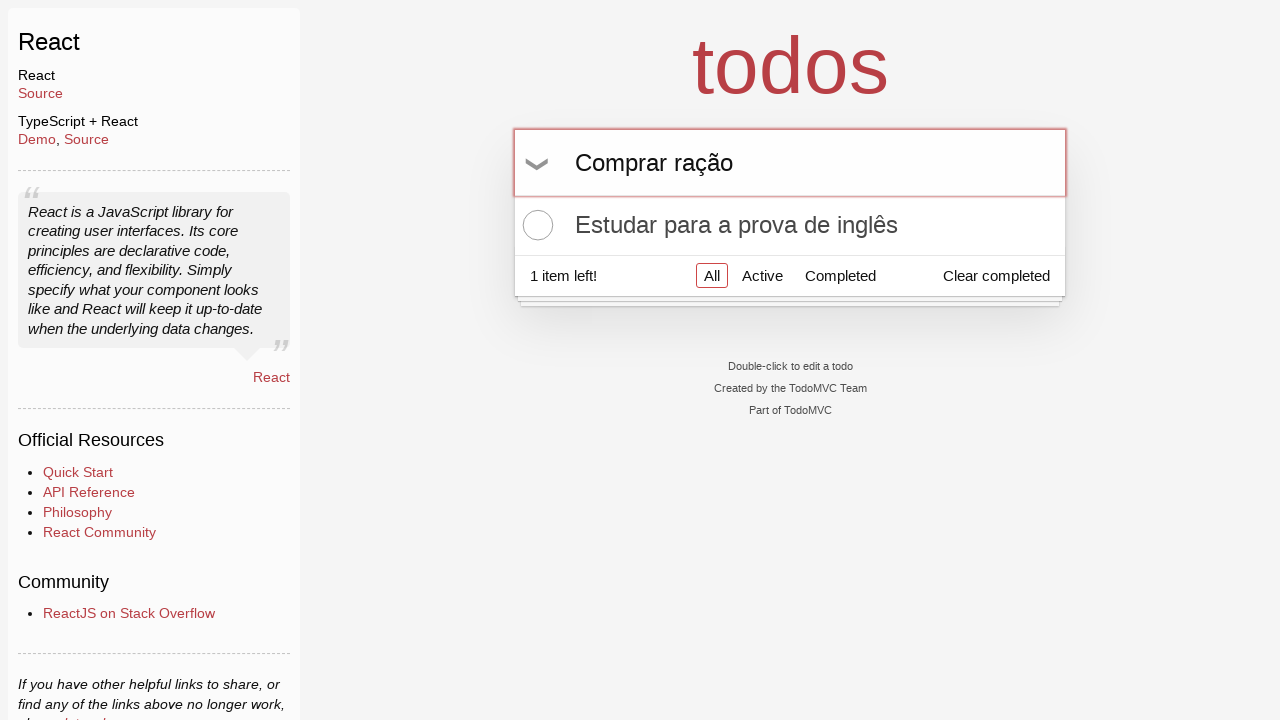

Pressed Enter to add todo item 'Comprar ração' on #todo-input
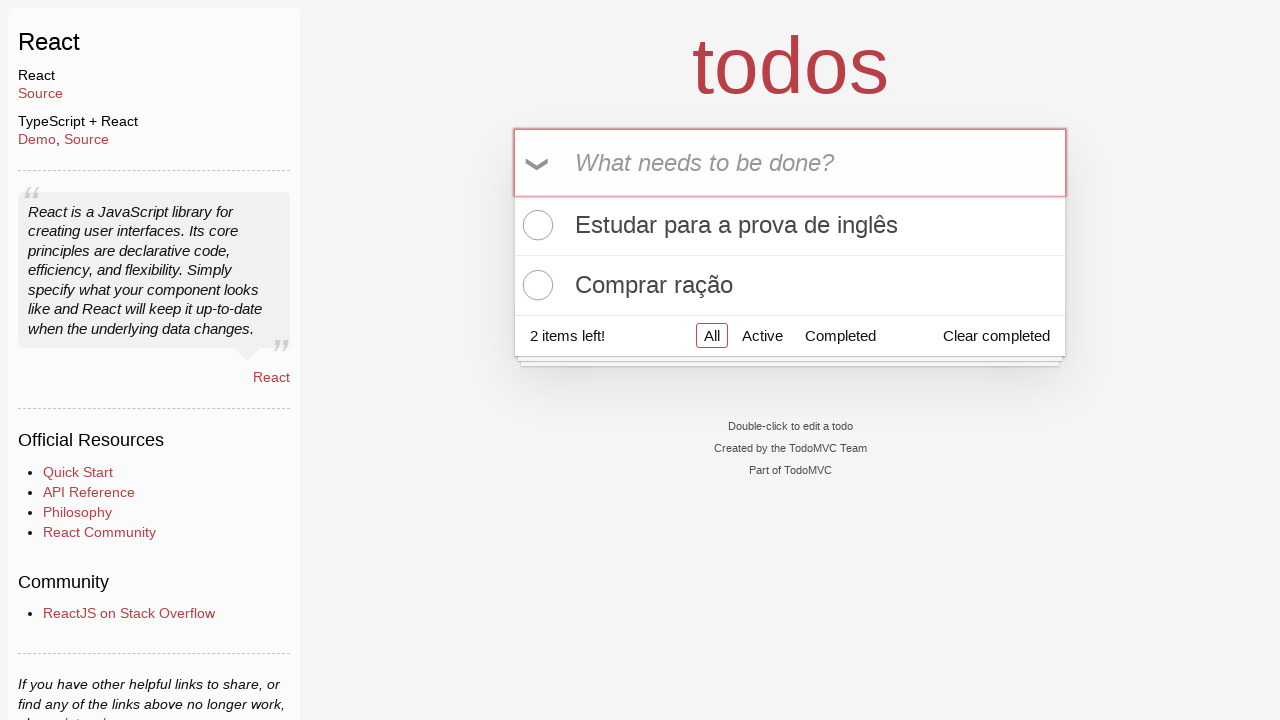

Filled todo input with 'Ir ao mercado' on #todo-input
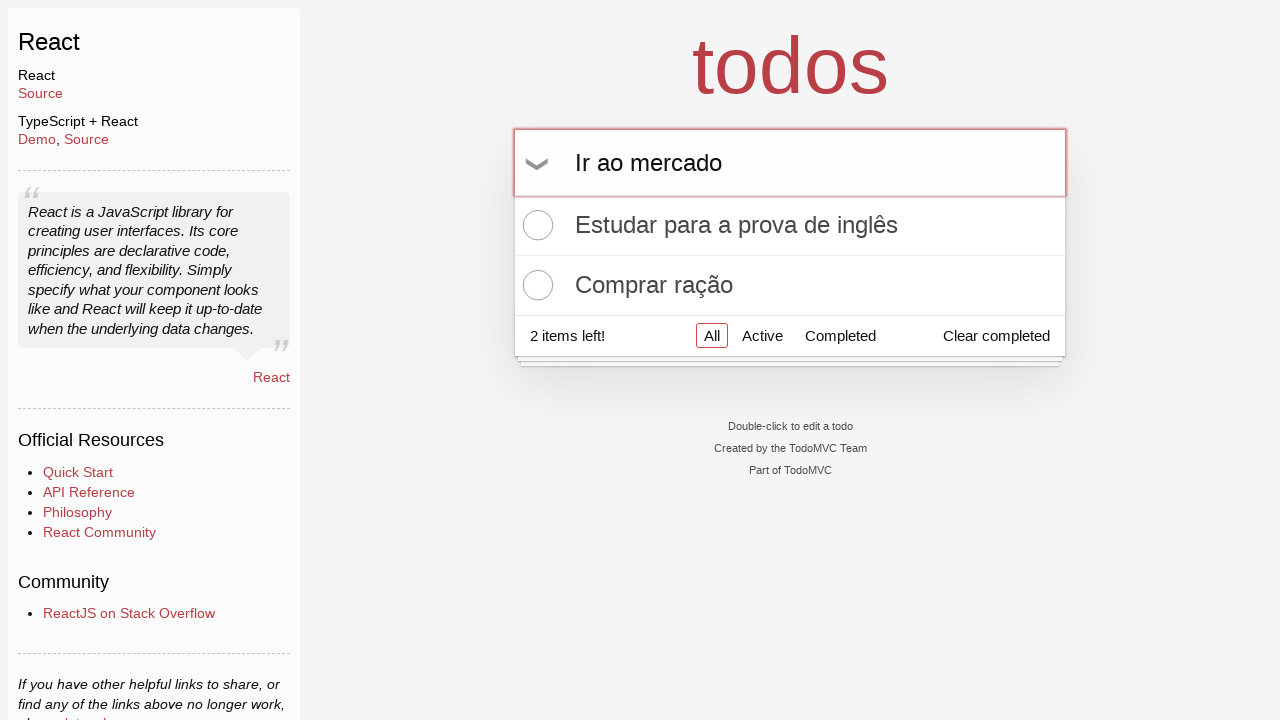

Pressed Enter to add todo item 'Ir ao mercado' on #todo-input
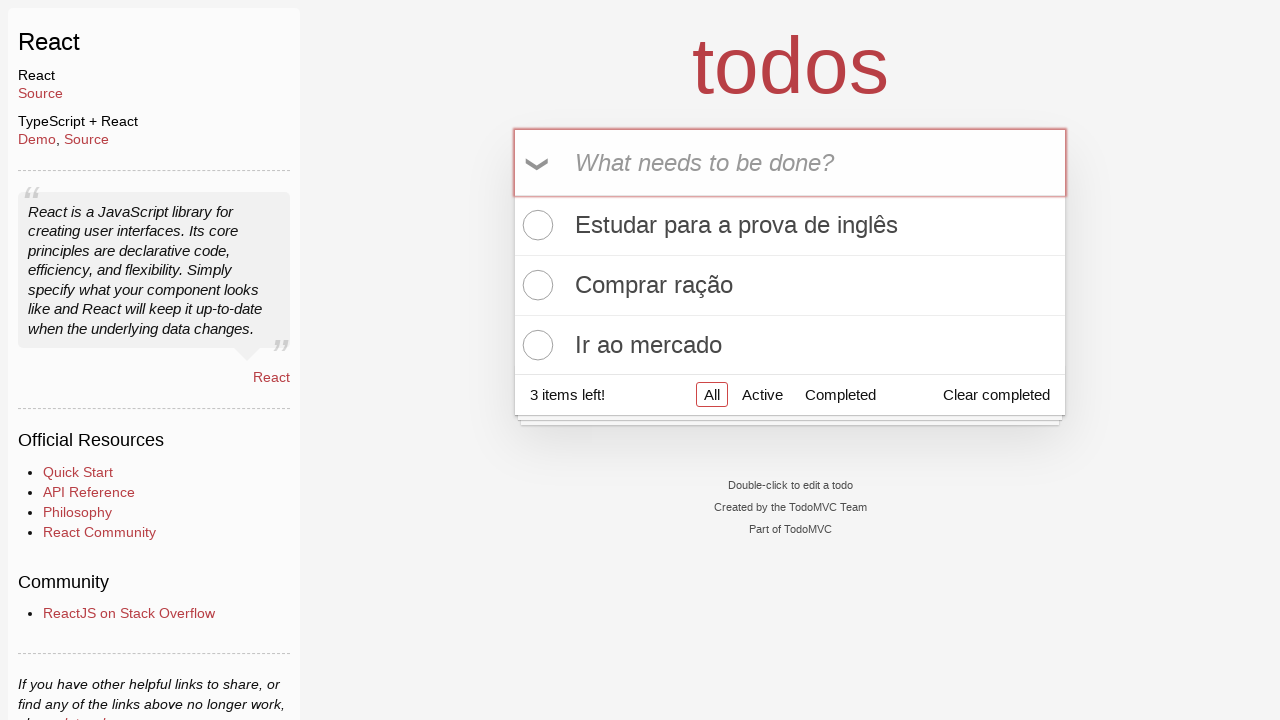

Filled todo input with 'Fazer o exercicio de matemática' on #todo-input
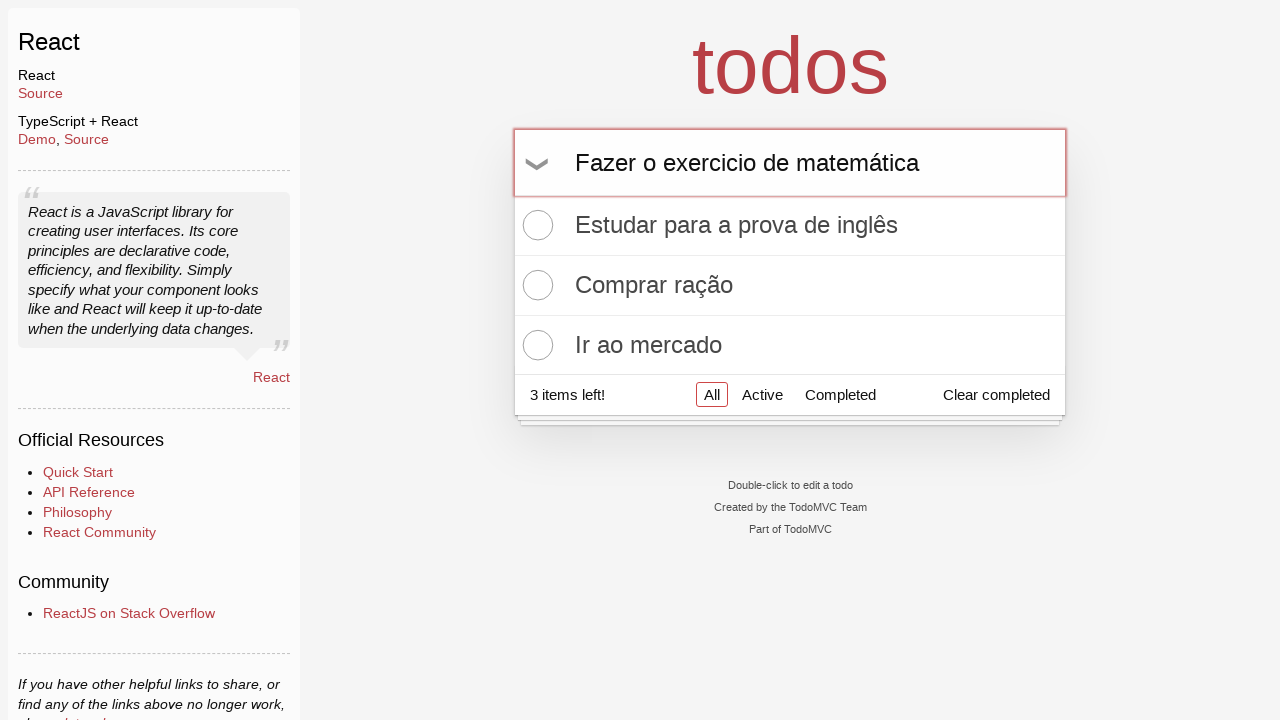

Pressed Enter to add todo item 'Fazer o exercicio de matemática' on #todo-input
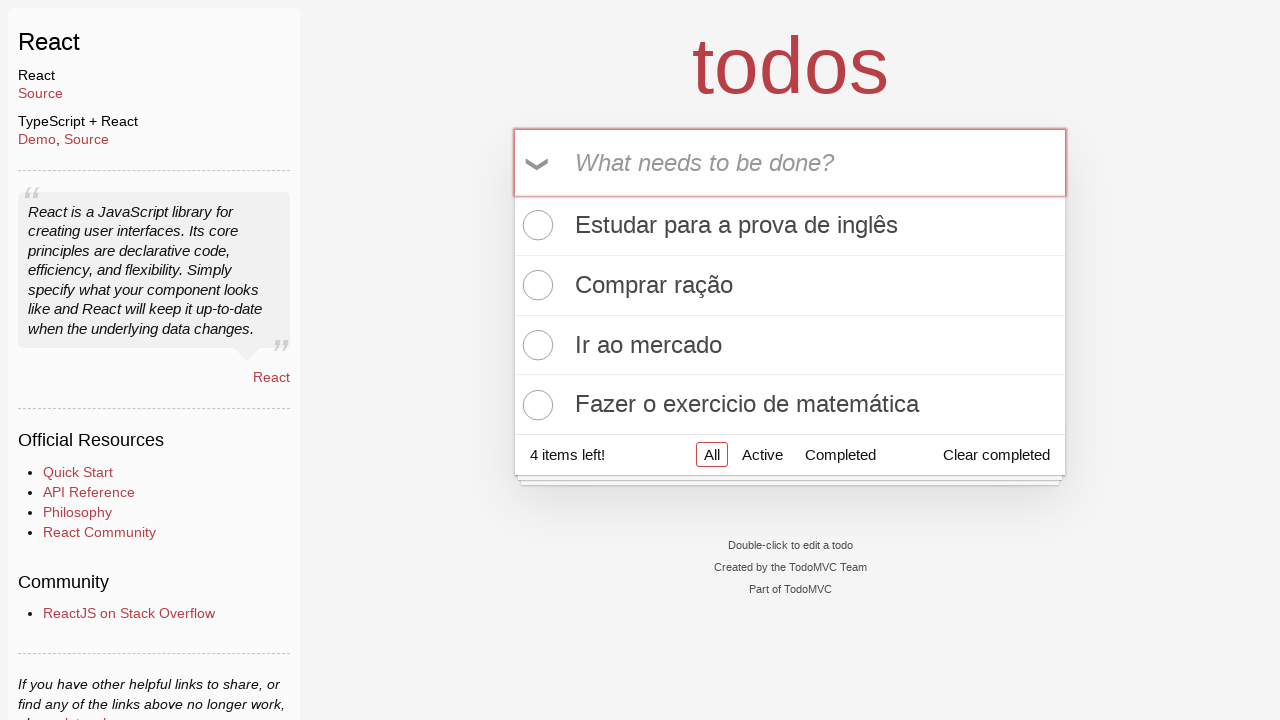

Filled todo input with 'Agendar consulta' on #todo-input
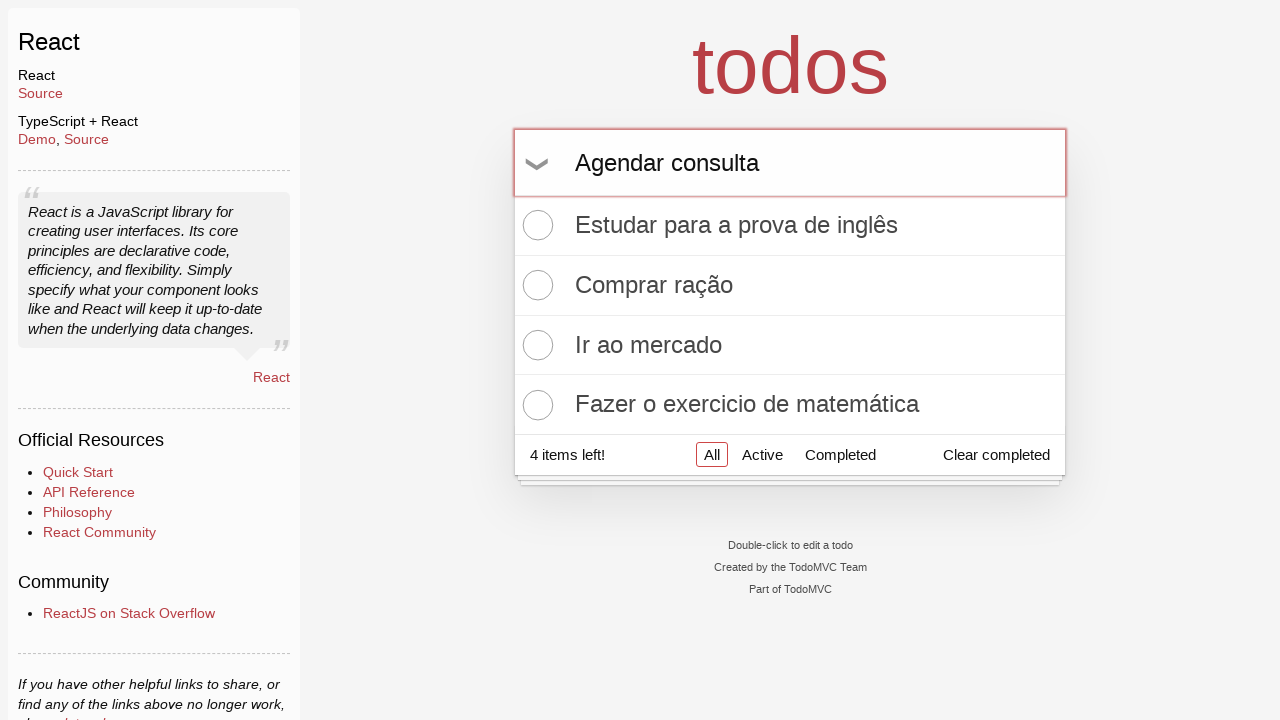

Pressed Enter to add todo item 'Agendar consulta' on #todo-input
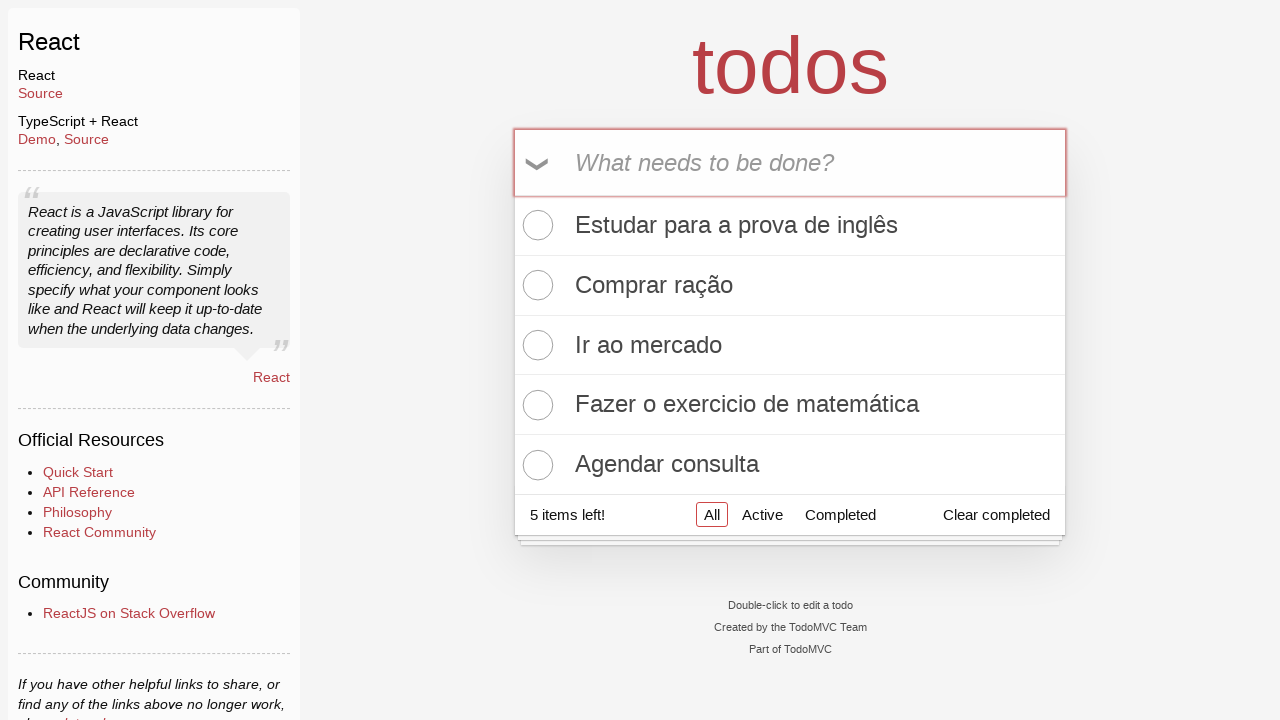

Waited for todo items to load (toggle checkboxes visible)
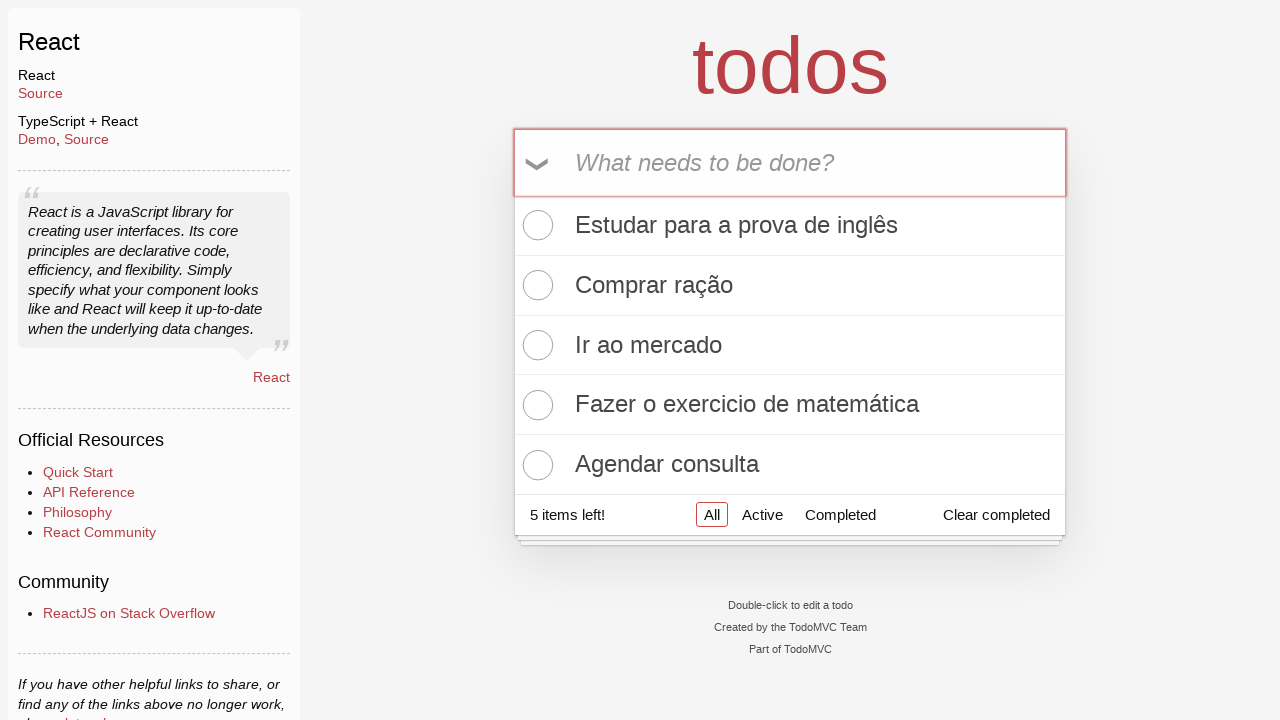

Marked todo item 1 as complete at (535, 225) on .toggle >> nth=0
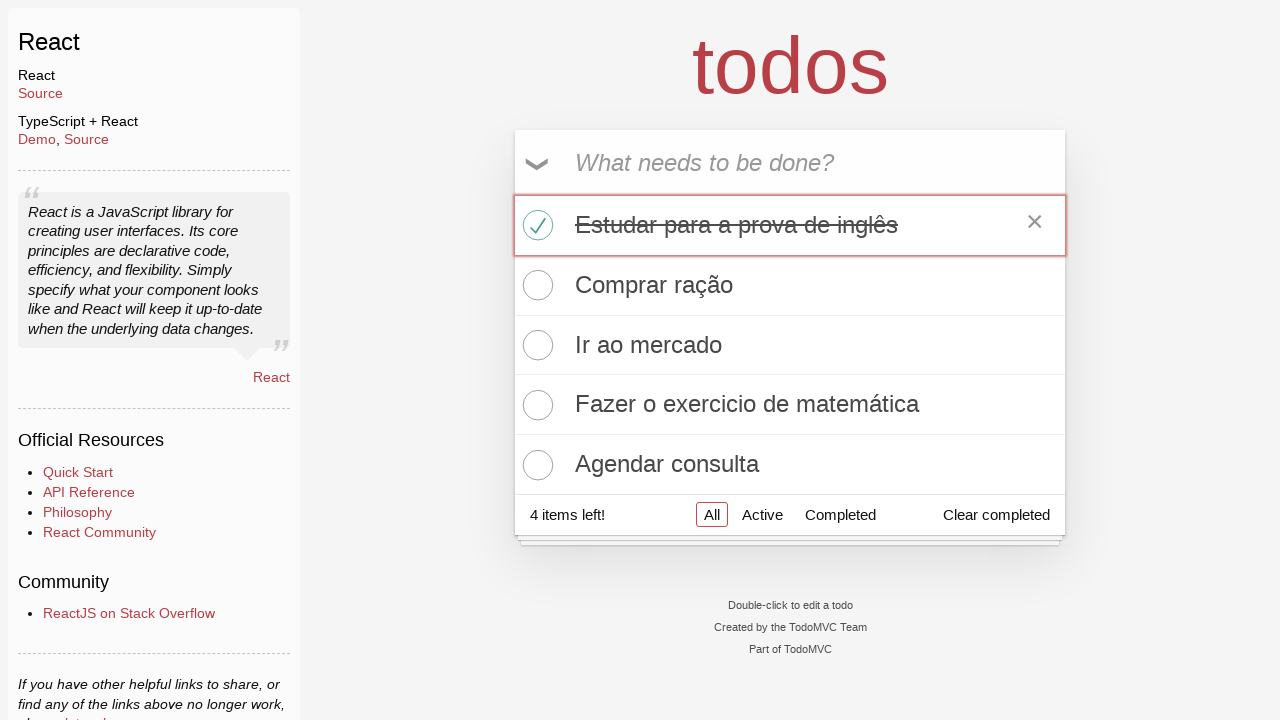

Marked todo item 2 as complete at (535, 285) on .toggle >> nth=1
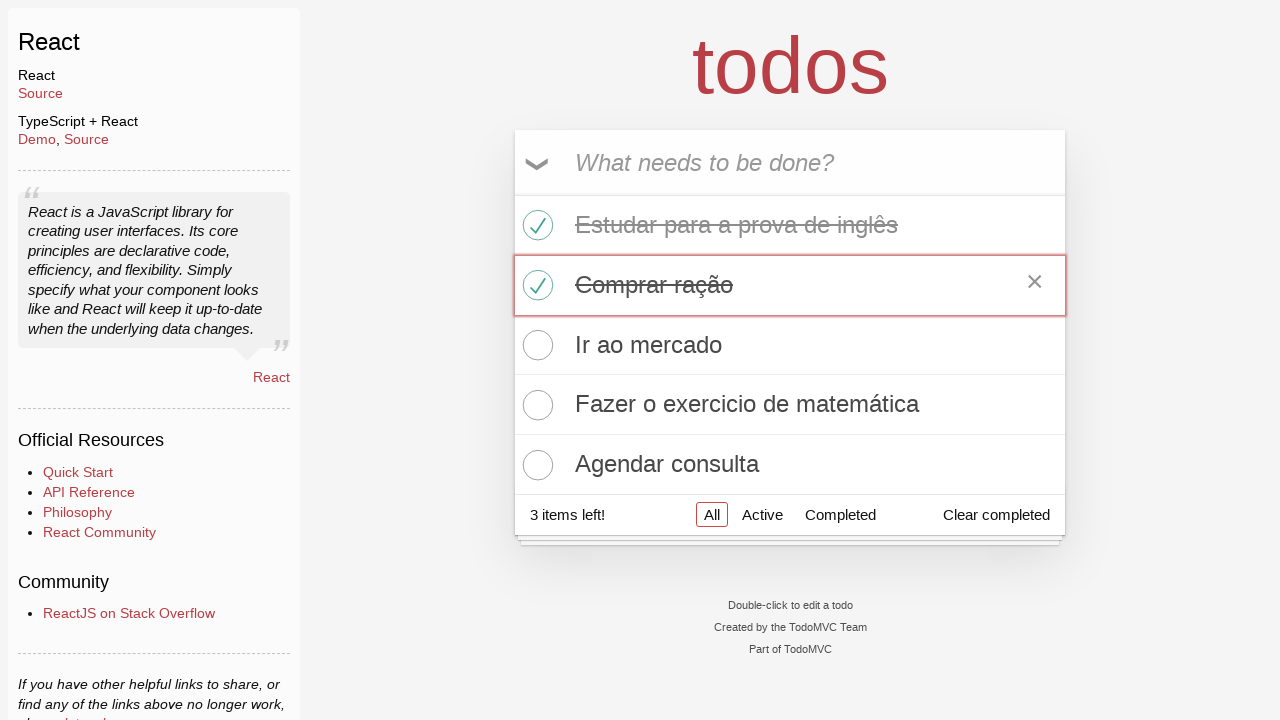

Marked todo item 3 as complete at (535, 345) on .toggle >> nth=2
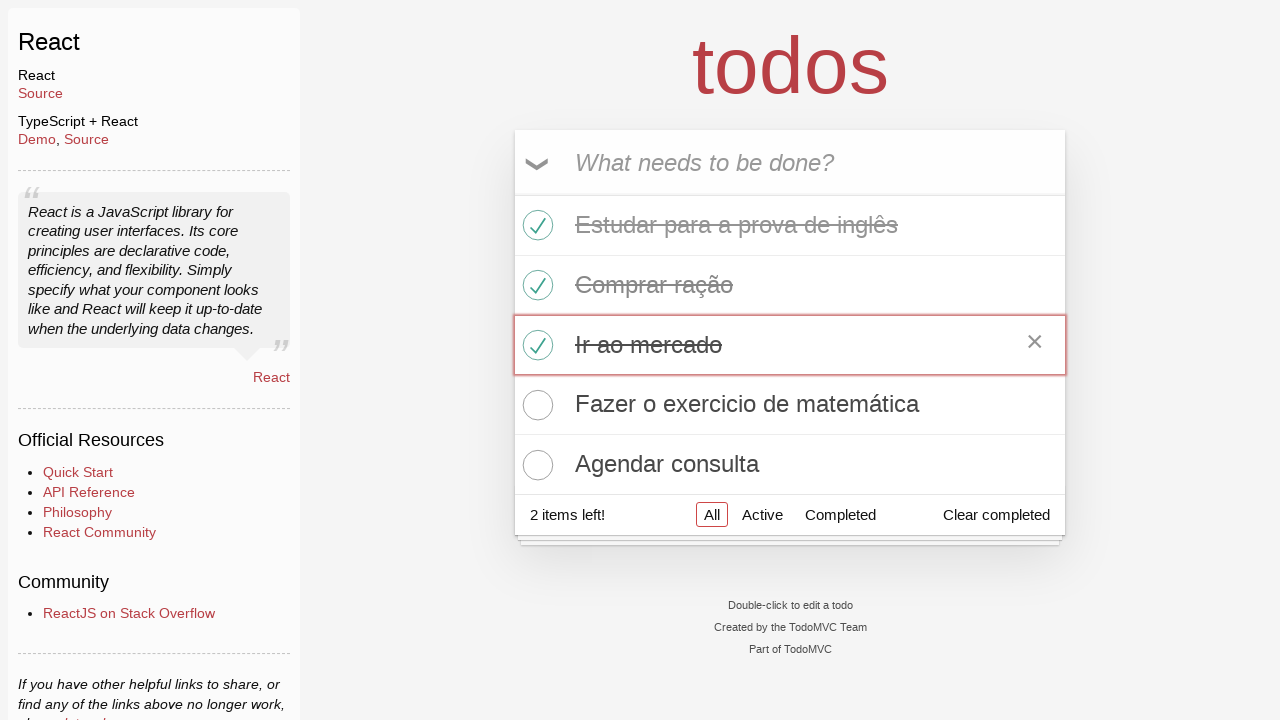

Clicked Active filter to show only active todo items at (762, 514) on xpath=//a[text()='Active']
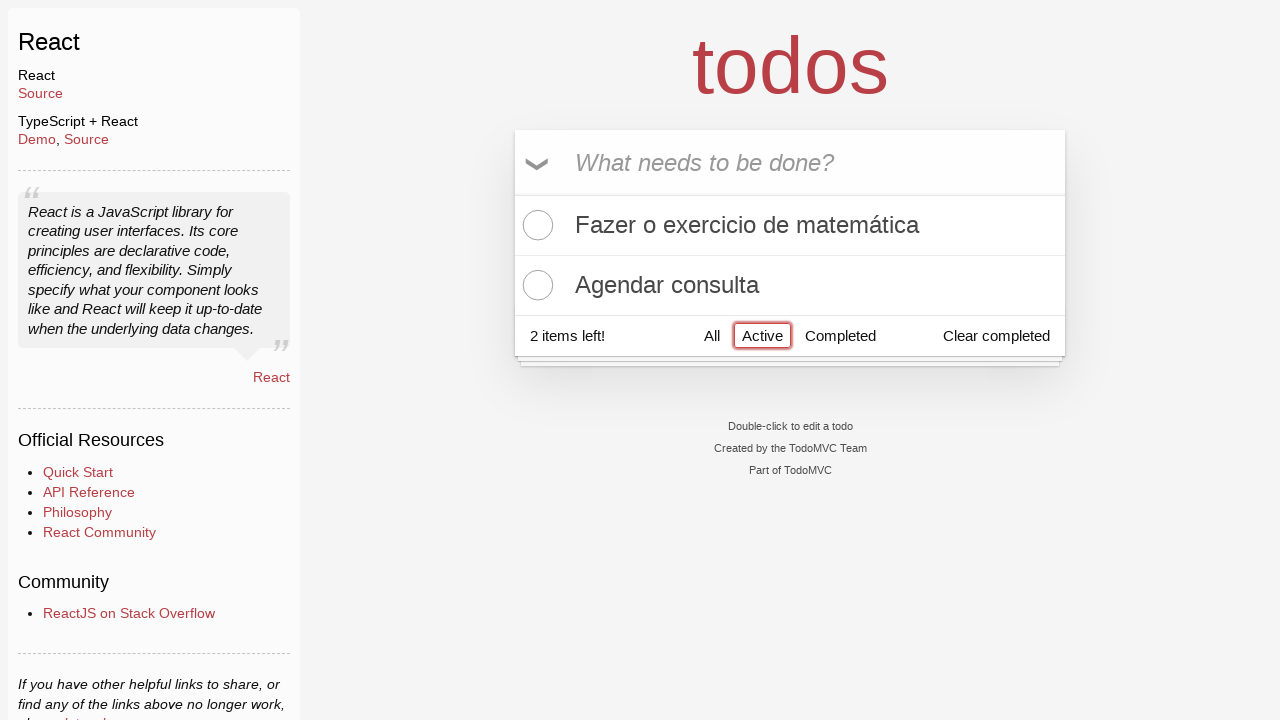

Clicked Completed filter to show only completed todo items at (840, 335) on xpath=//a[text()='Completed']
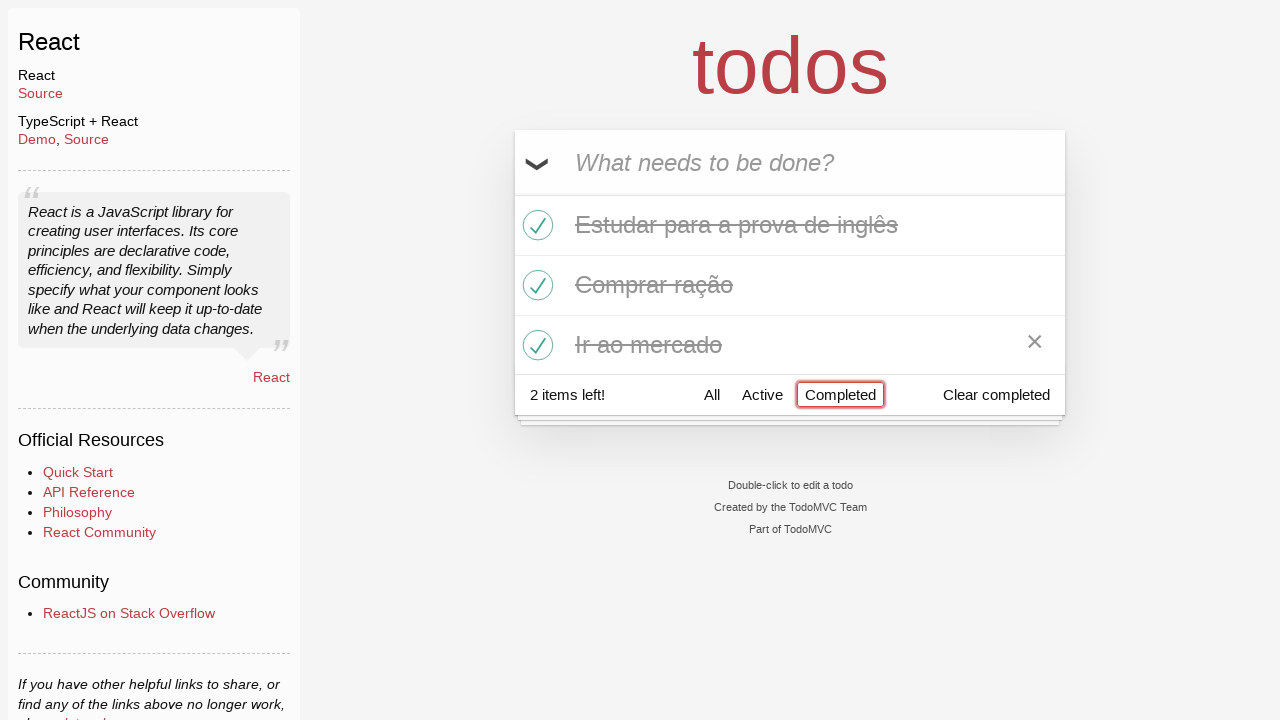

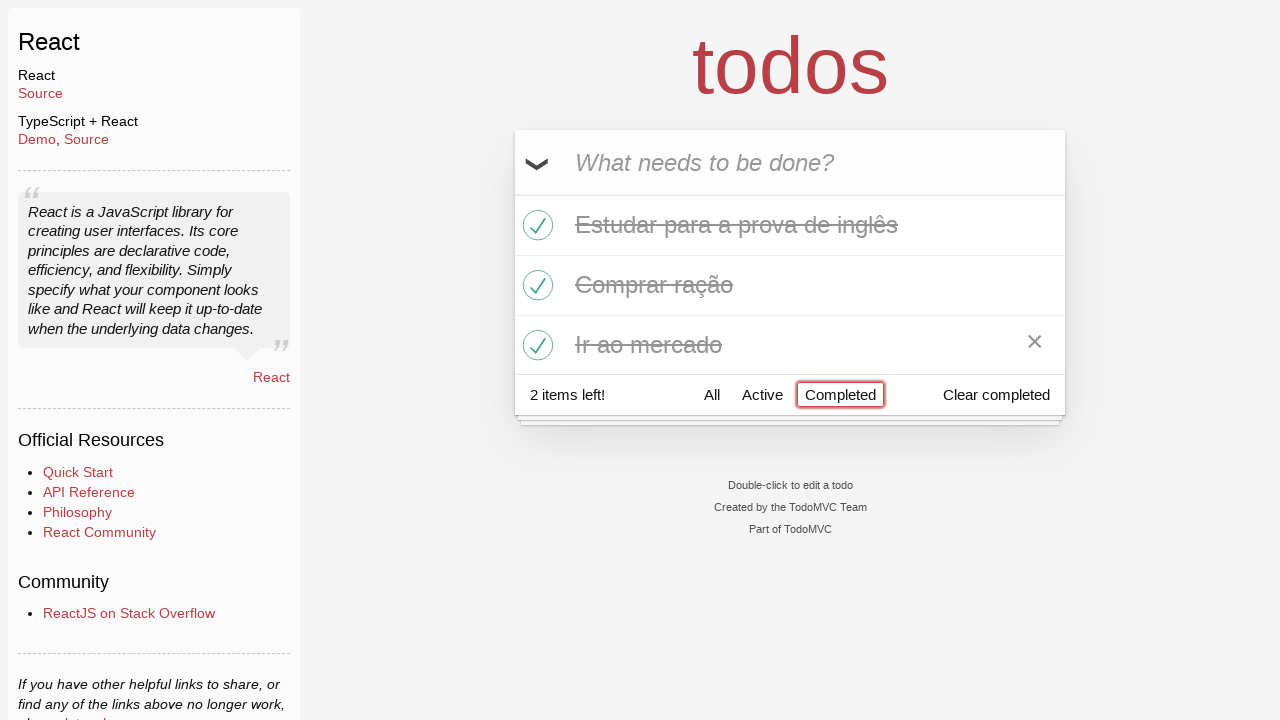